Tests React Semantic UI dropdown by selecting a name from the dropdown menu and verifying the selection

Starting URL: https://react.semantic-ui.com/maximize/dropdown-example-selection/

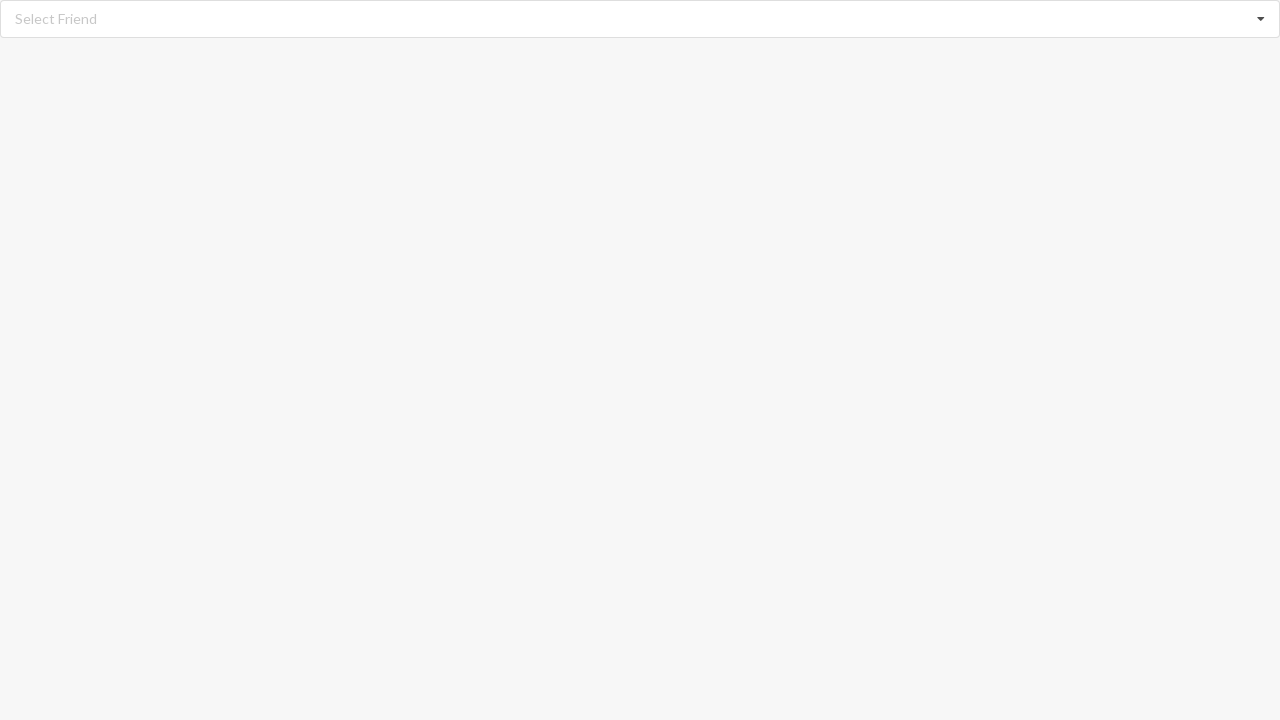

Clicked dropdown icon to open the menu at (1261, 19) on i.dropdown
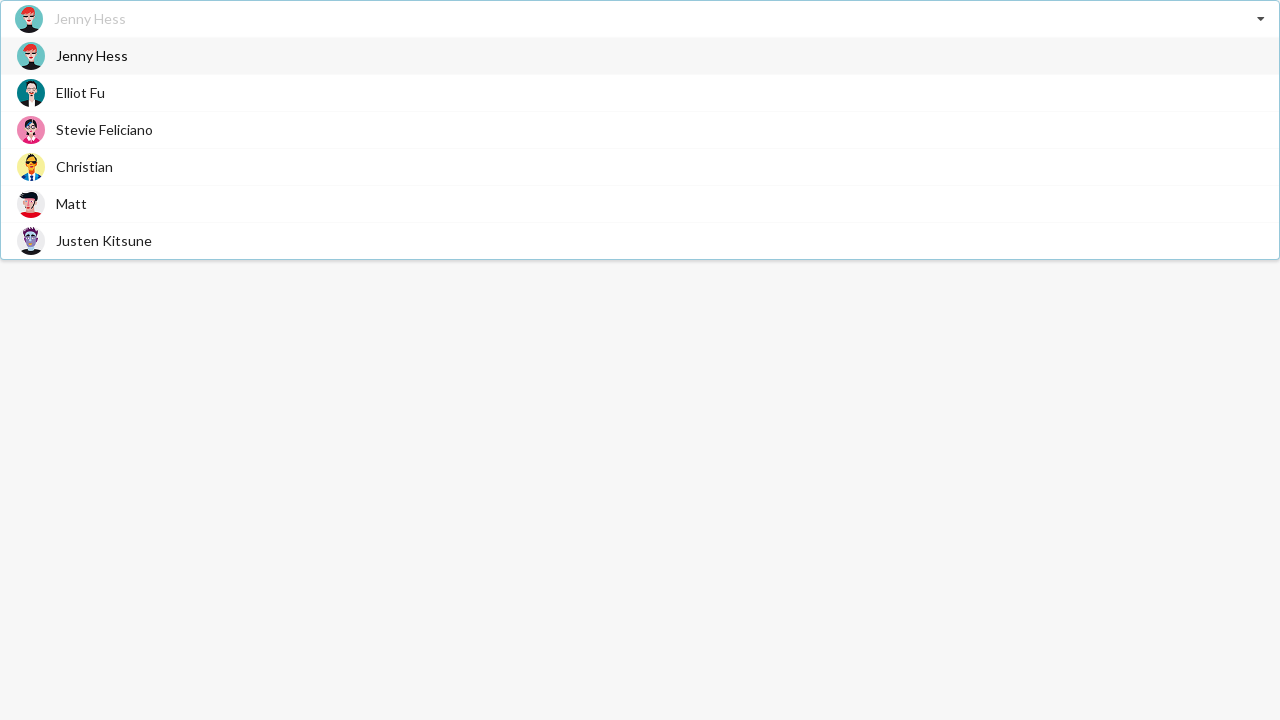

Dropdown menu items loaded
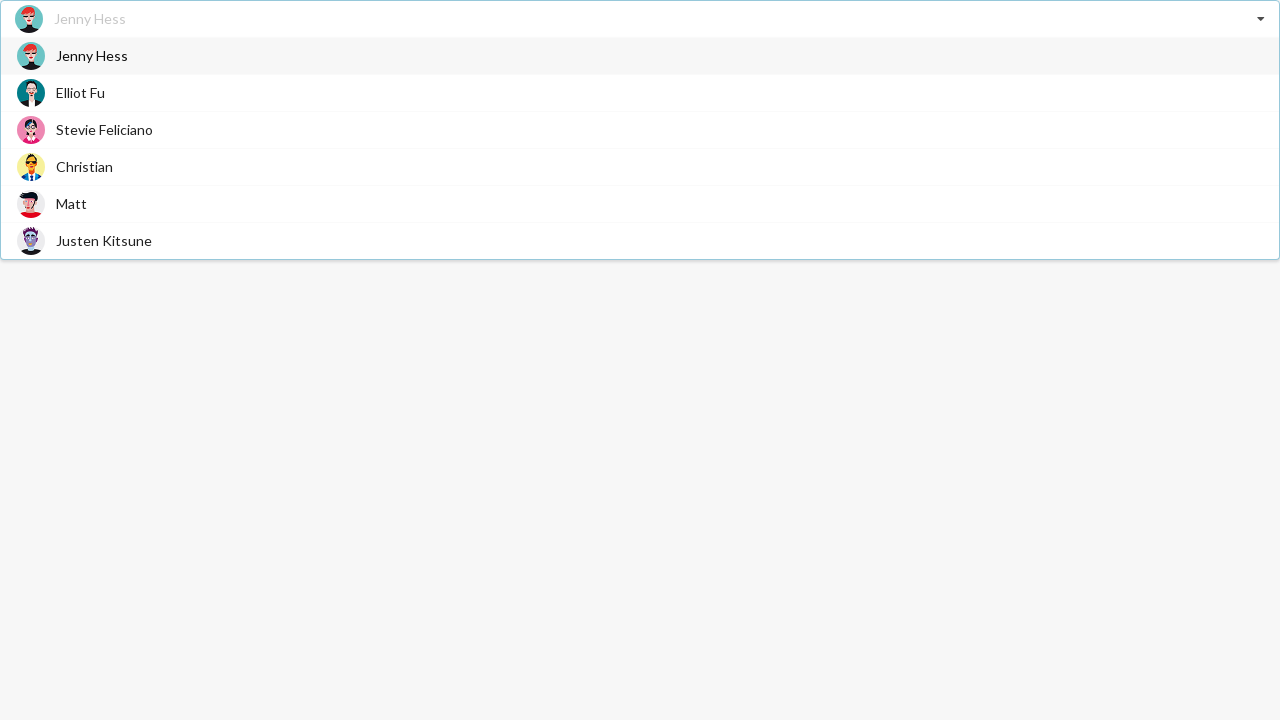

Retrieved all dropdown items
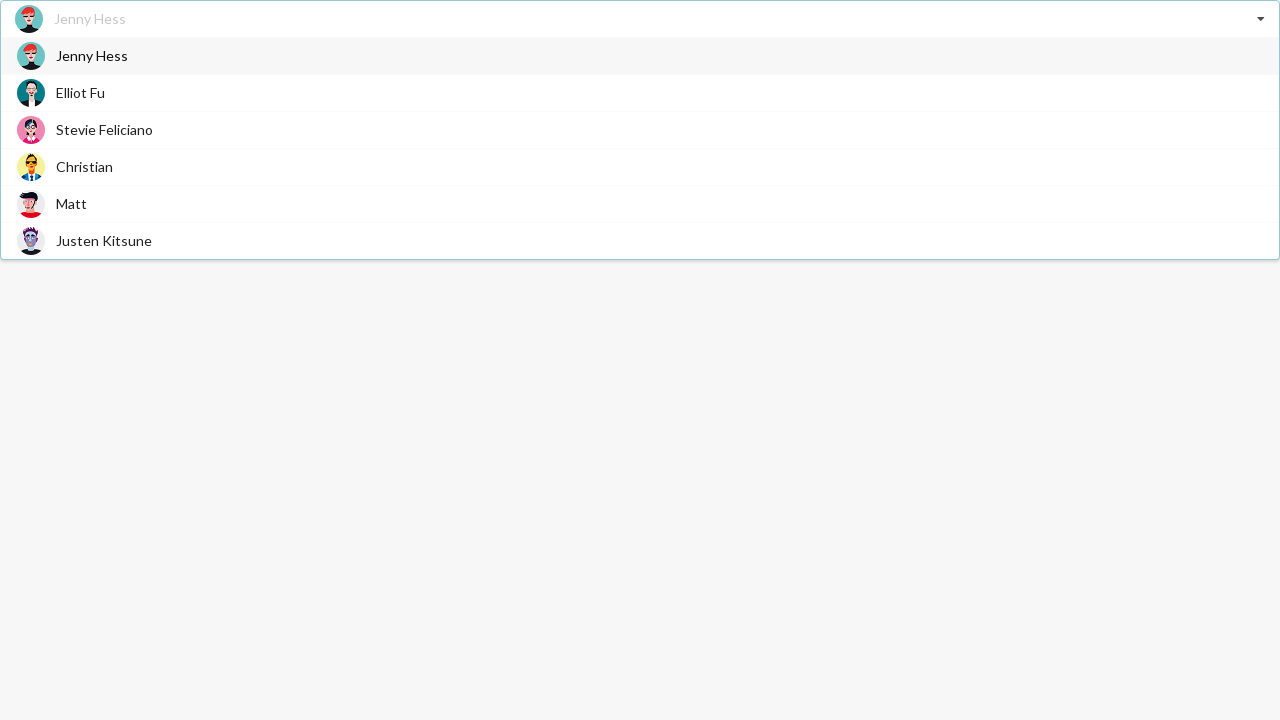

Selected 'Matt' from dropdown options
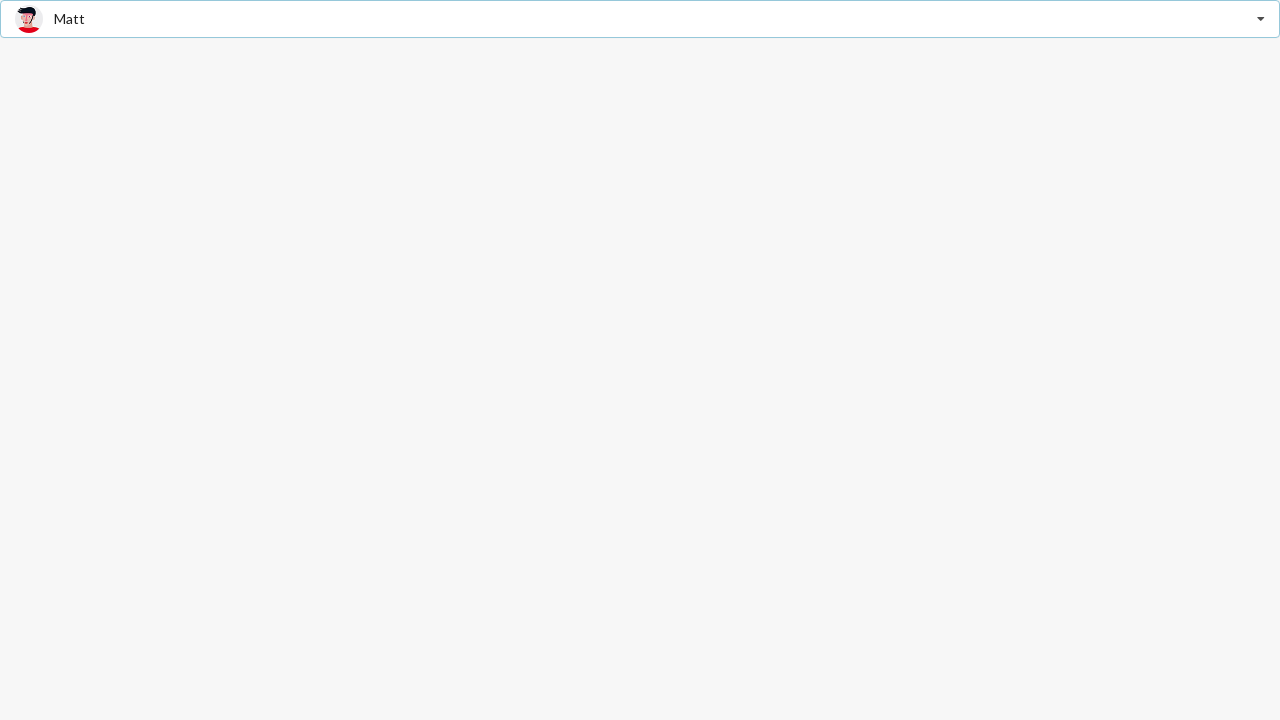

Verified that 'Matt' was successfully selected in the dropdown
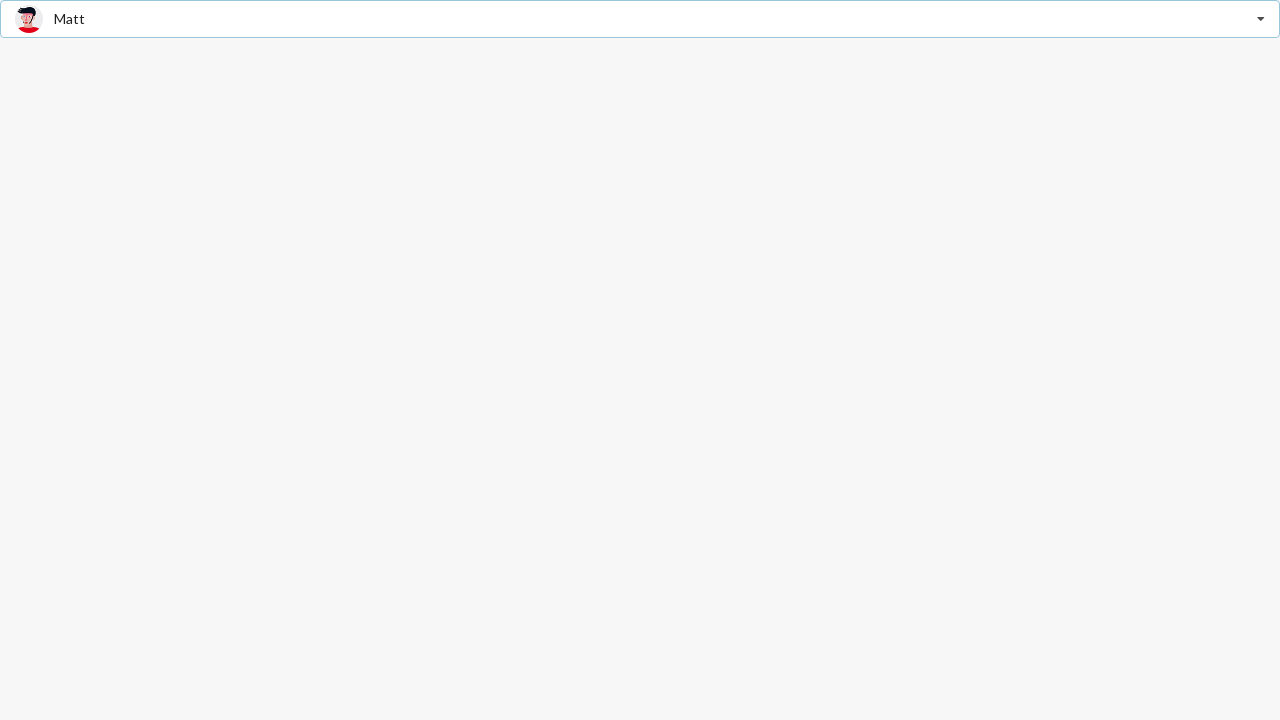

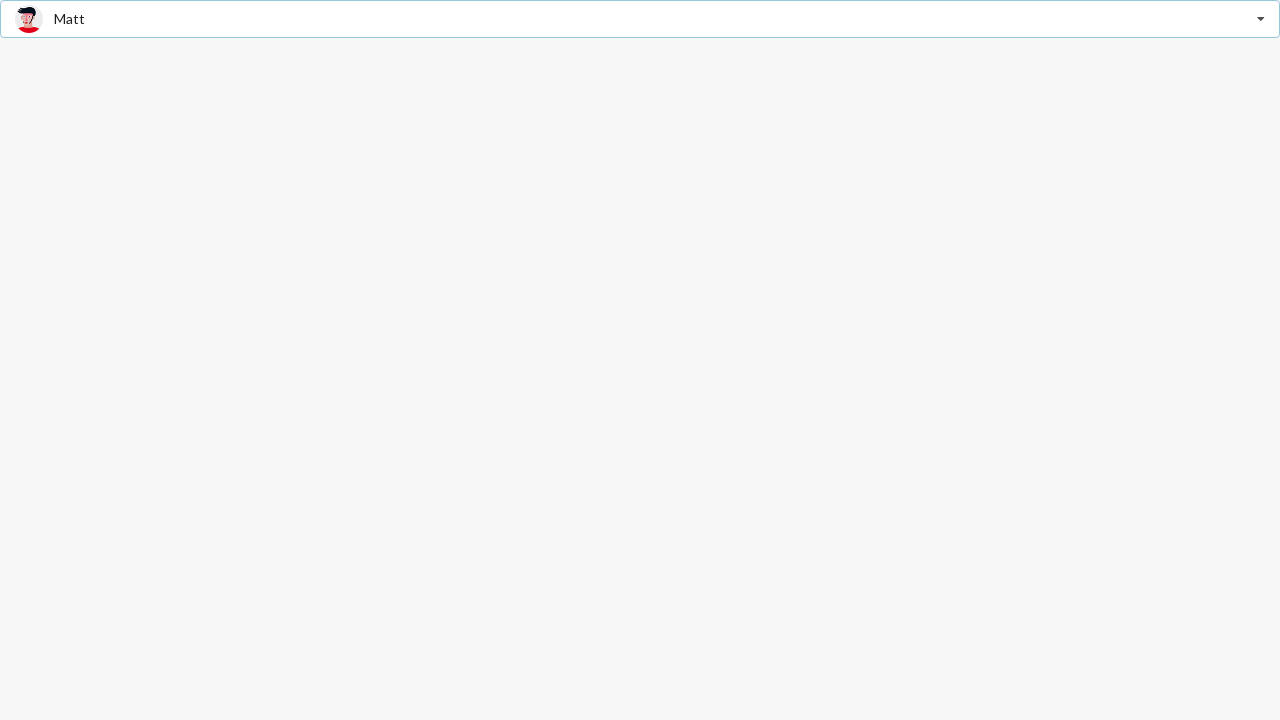